Tests an AJAX-powered dropdown list by selecting an option and waiting for the AJAX response to complete.

Starting URL: https://www.plus2net.com/php_tutorial/ajax_drop_down_list-demo.php

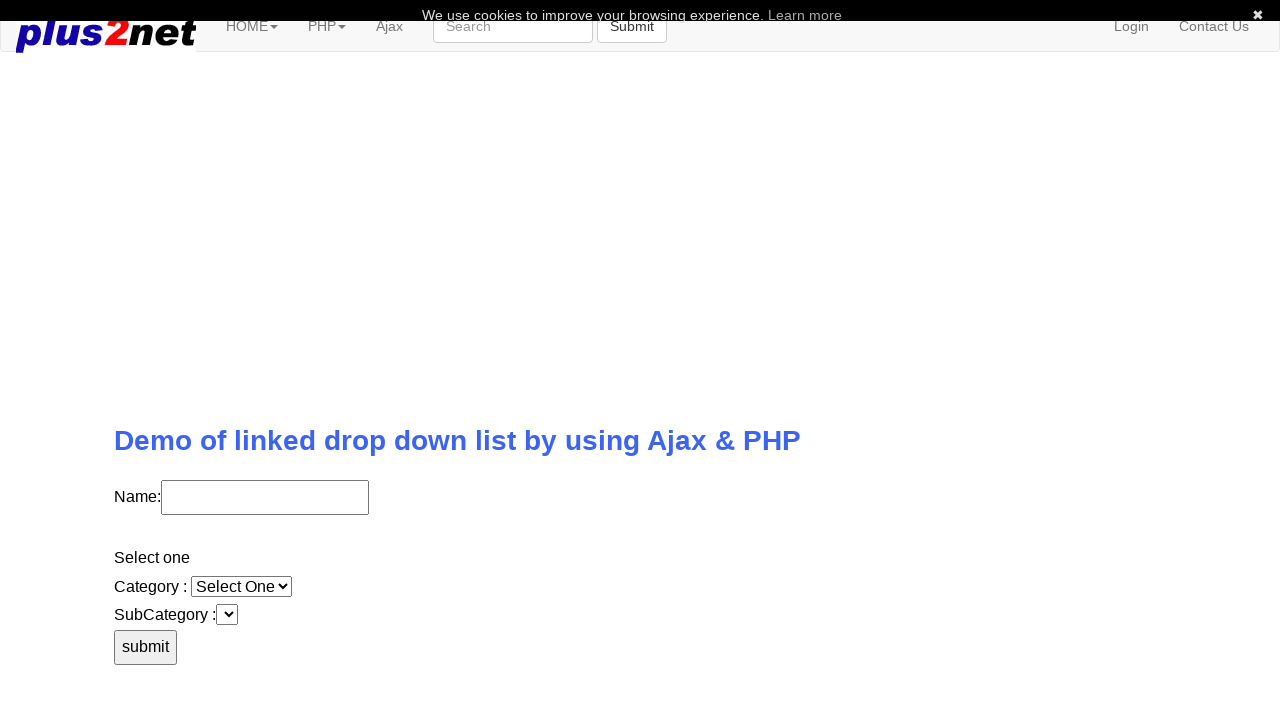

Waited for dropdown list to load
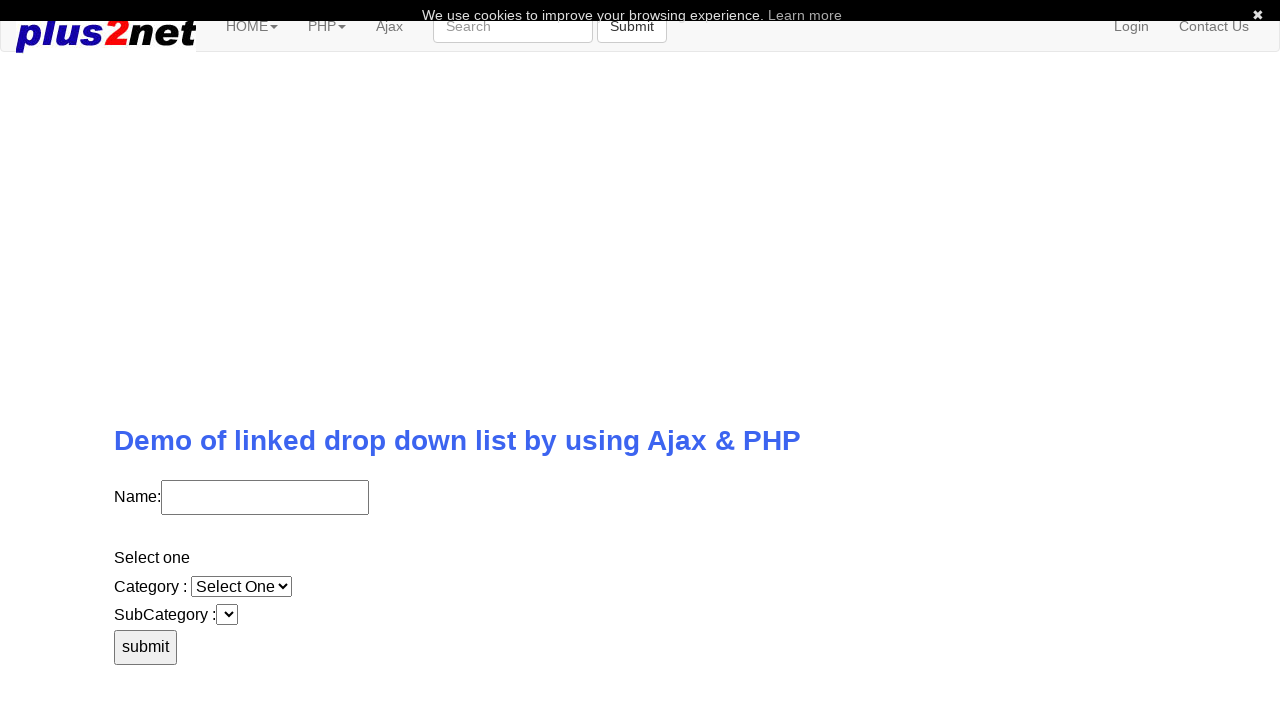

Selected option '3' from dropdown list
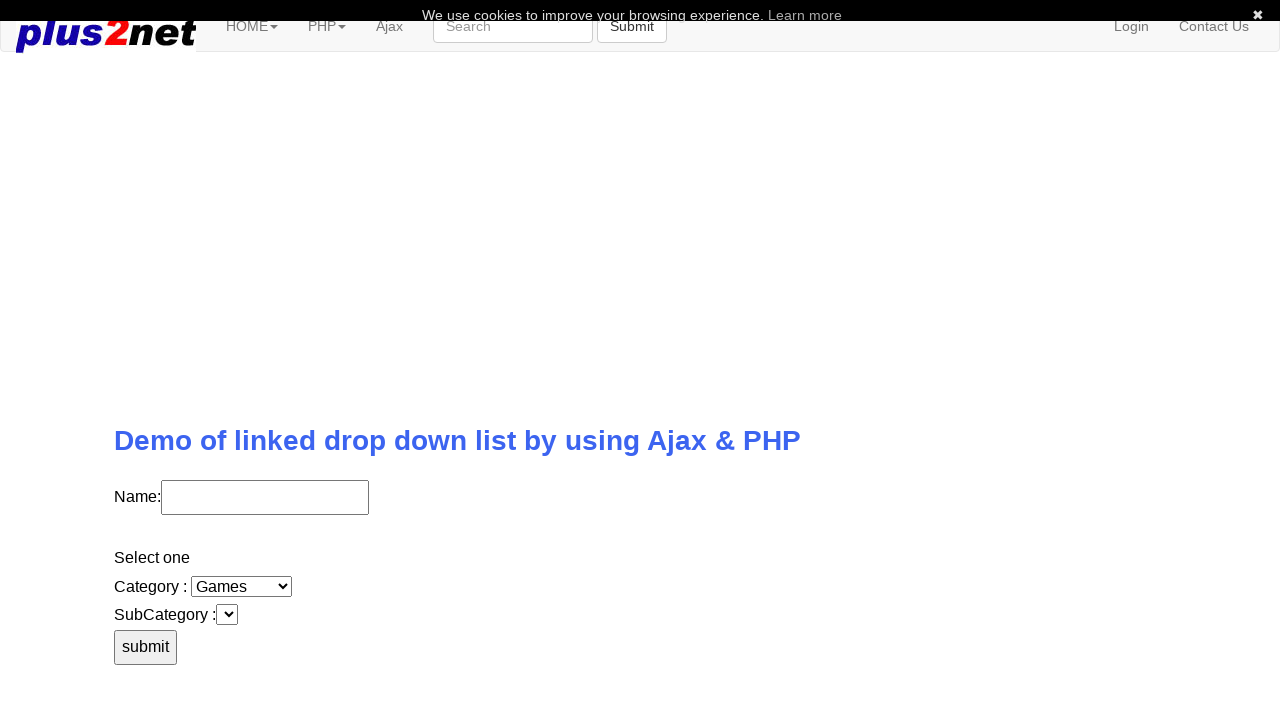

Waited 2 seconds for AJAX response to complete
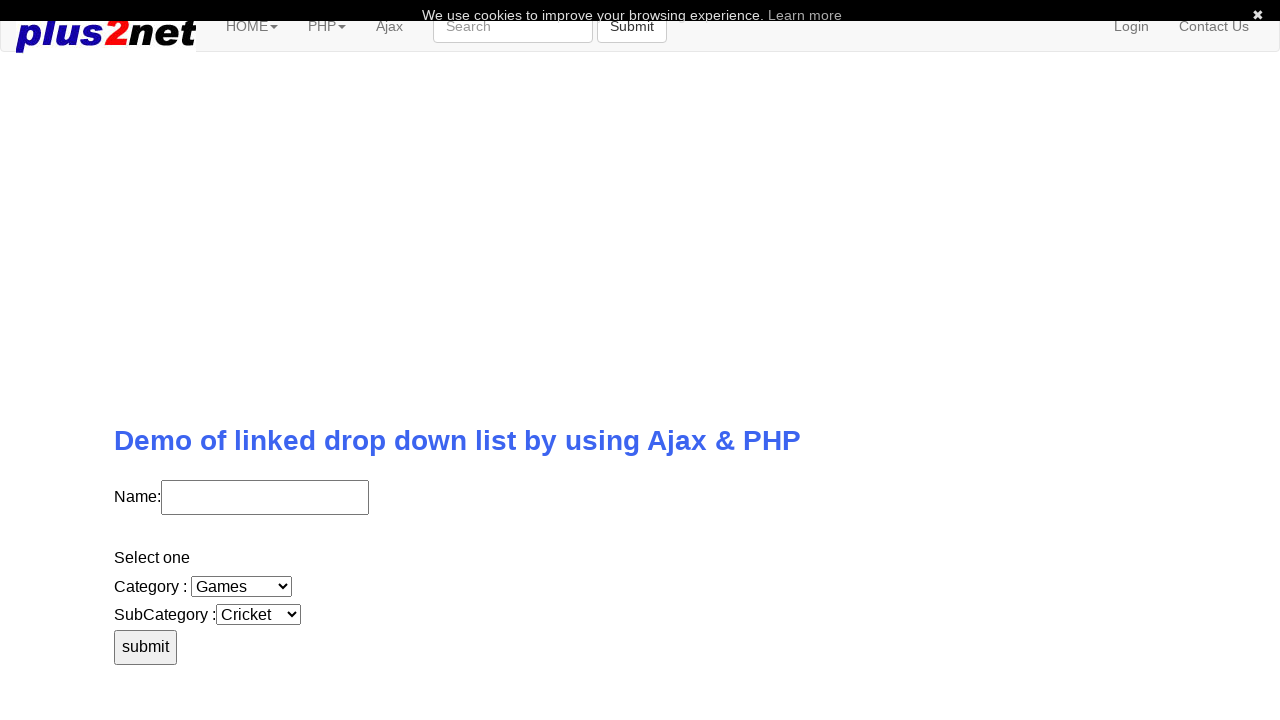

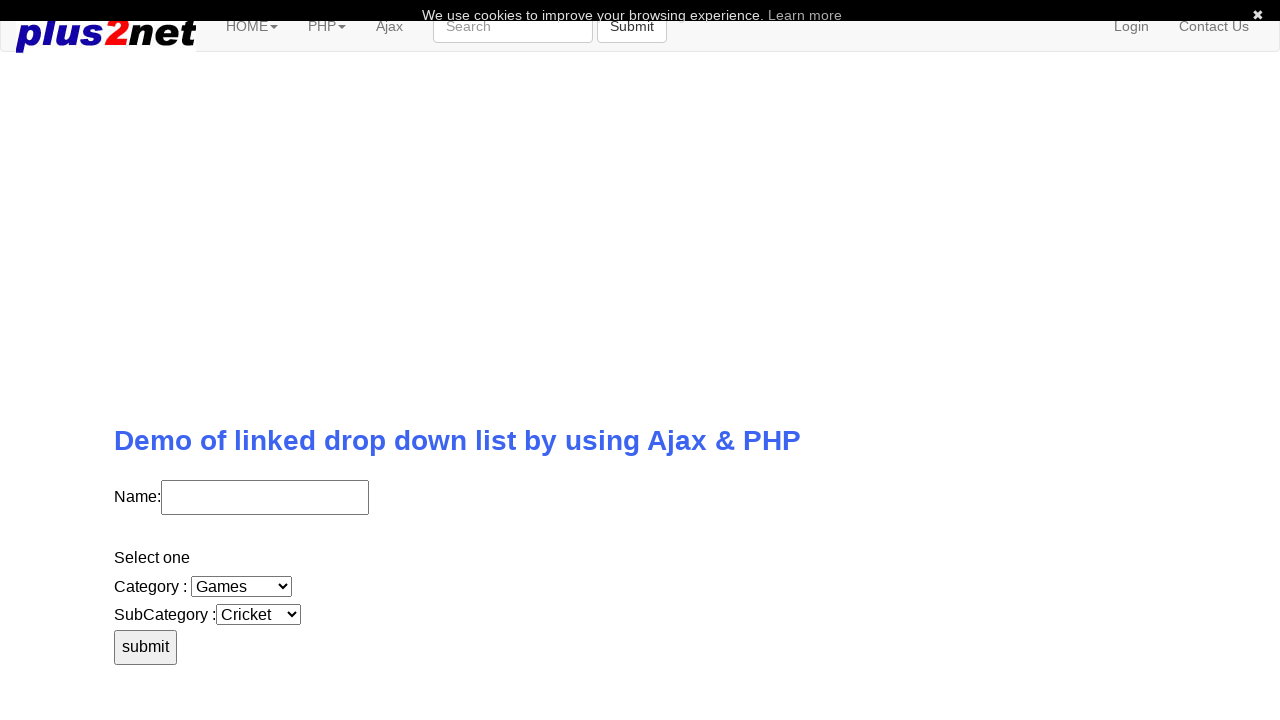